Tests checkbox functionality by checking the first checkbox if unchecked, unchecking the second checkbox if checked, and verifying their final states

Starting URL: https://the-internet.herokuapp.com/checkboxes

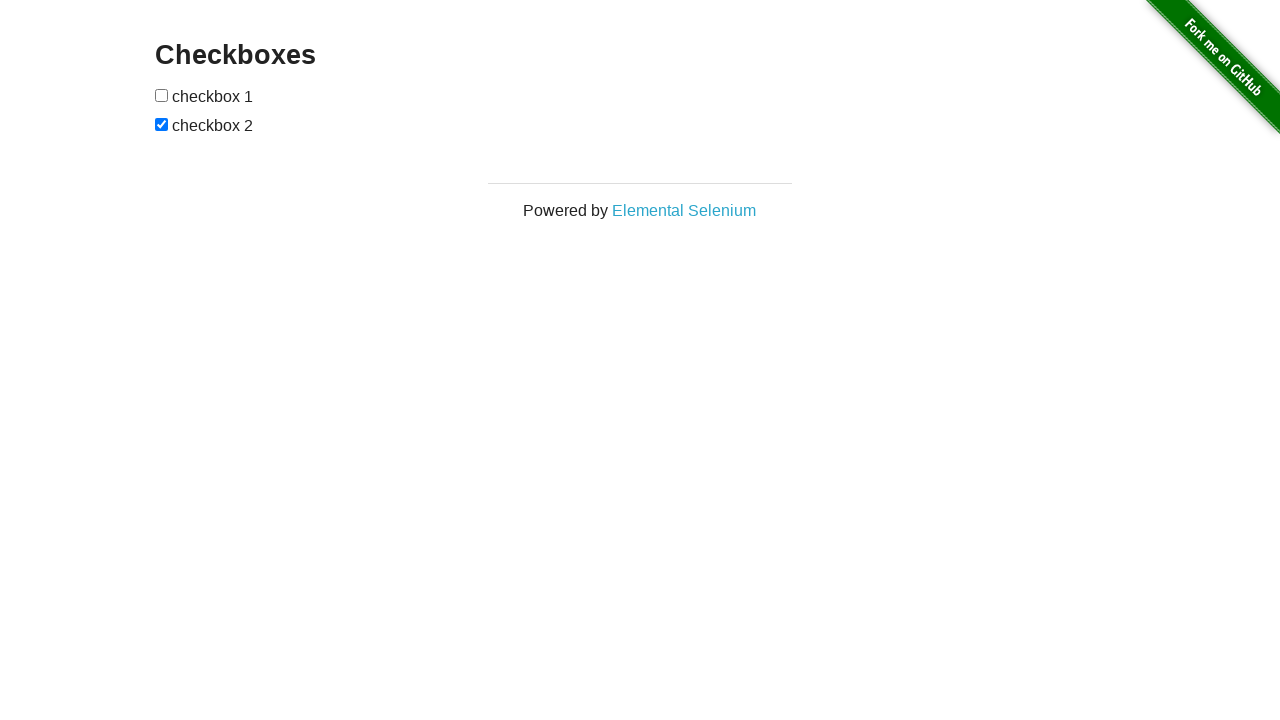

Navigated to checkbox test page
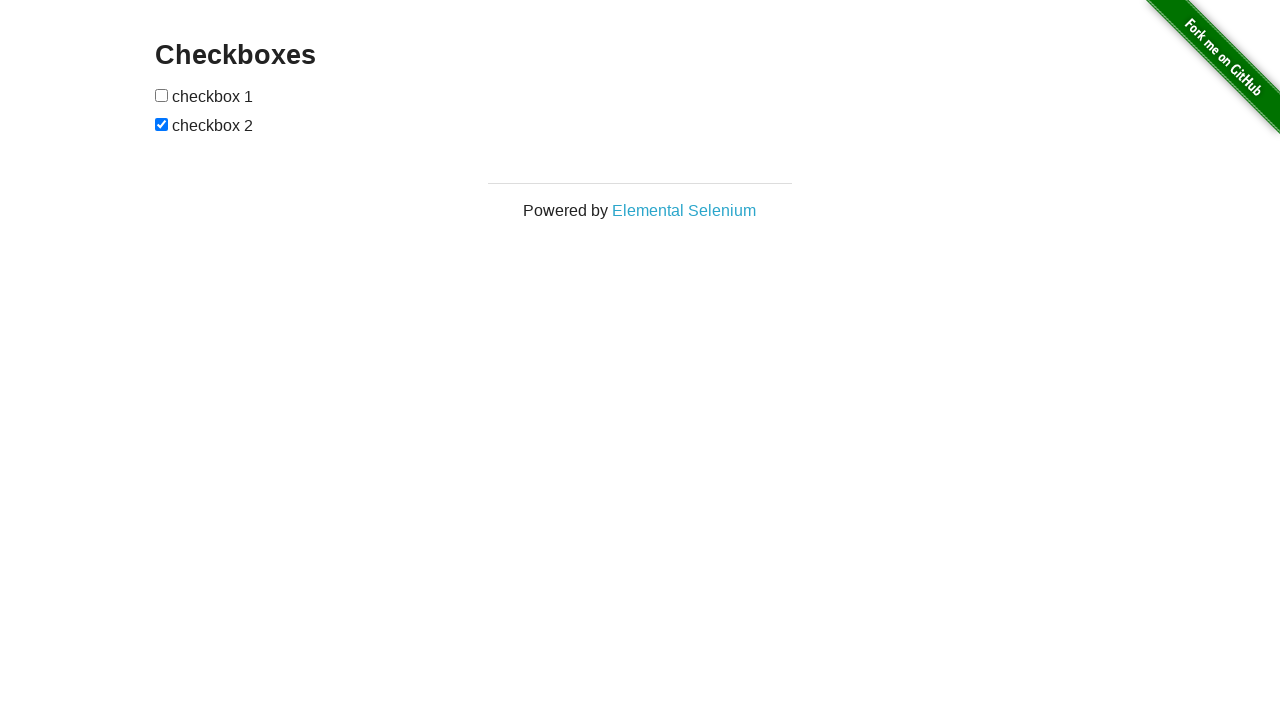

Located all checkboxes on the page
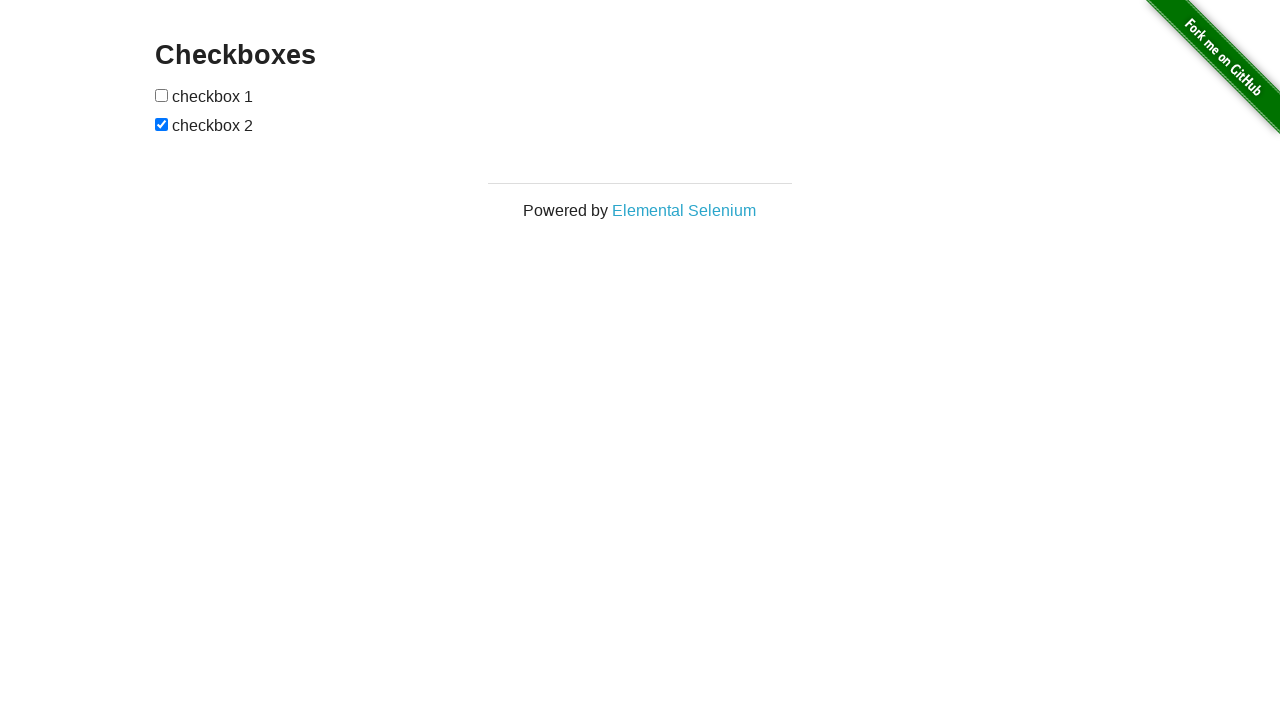

First checkbox was unchecked, now checked it at (162, 95) on input[type='checkbox'] >> nth=0
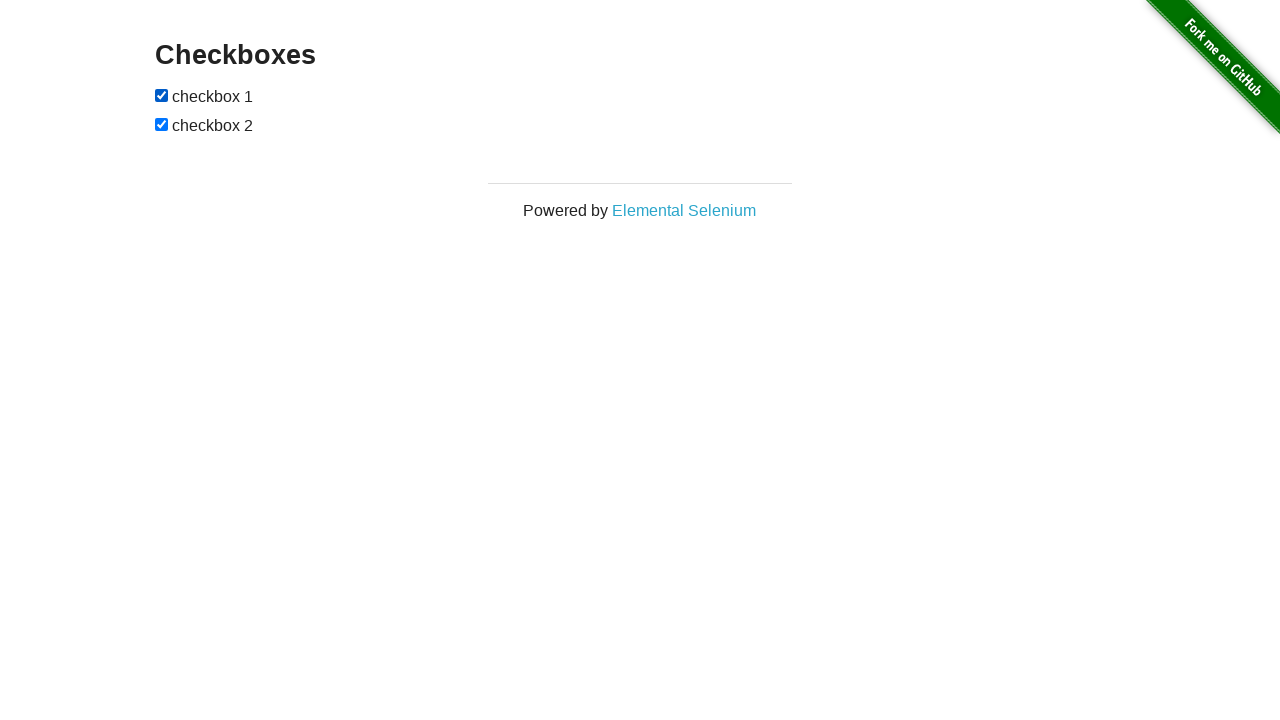

Last checkbox was checked, now unchecked it at (162, 124) on input[type='checkbox'] >> nth=-1
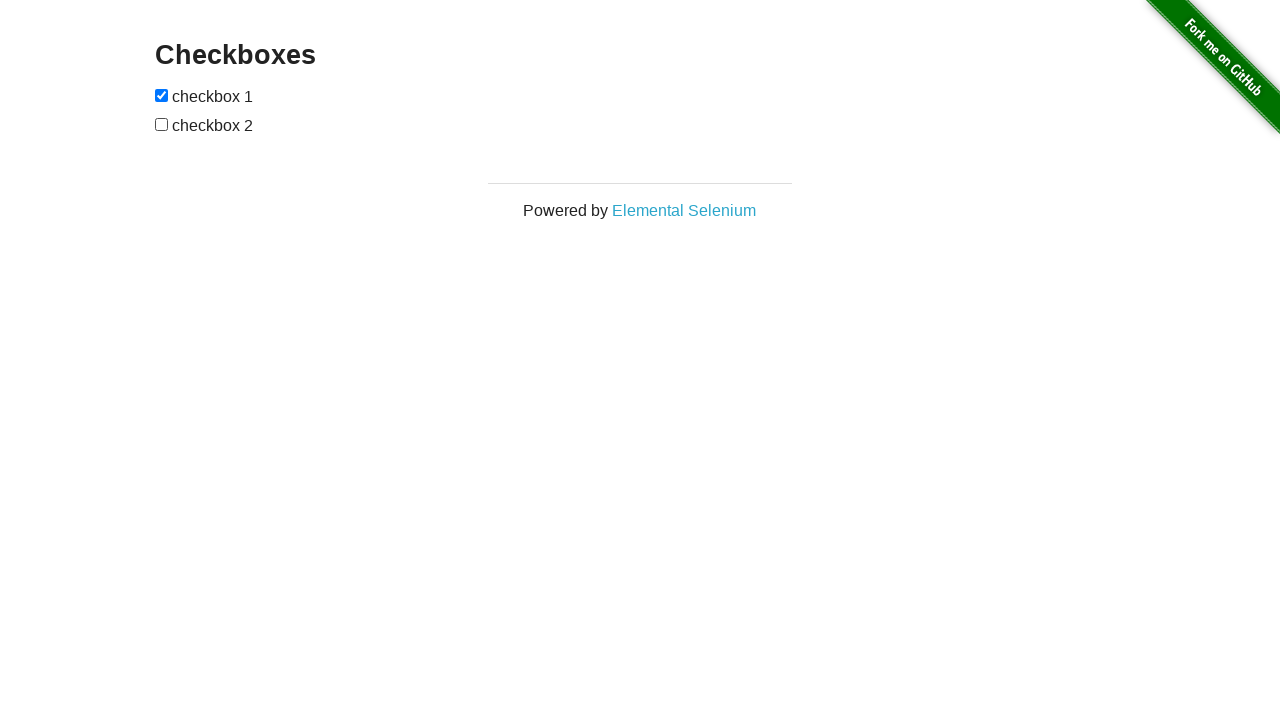

Verified first checkbox is checked
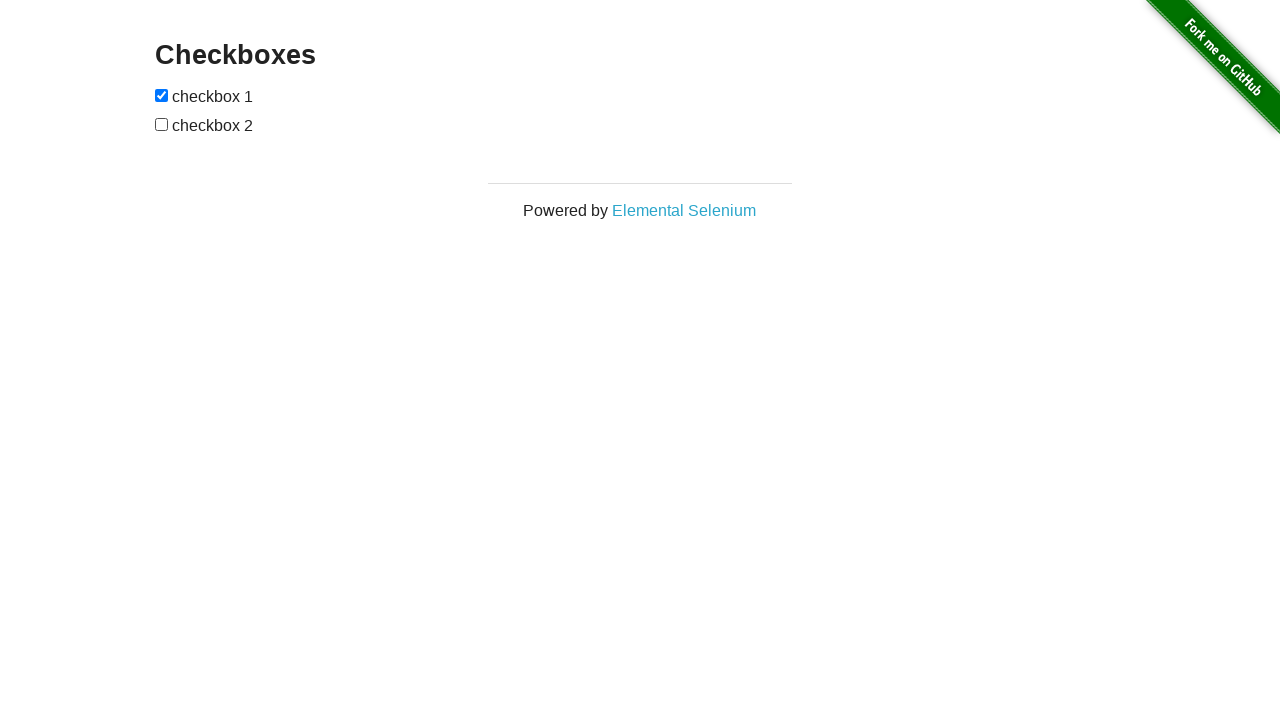

Verified last checkbox is unchecked
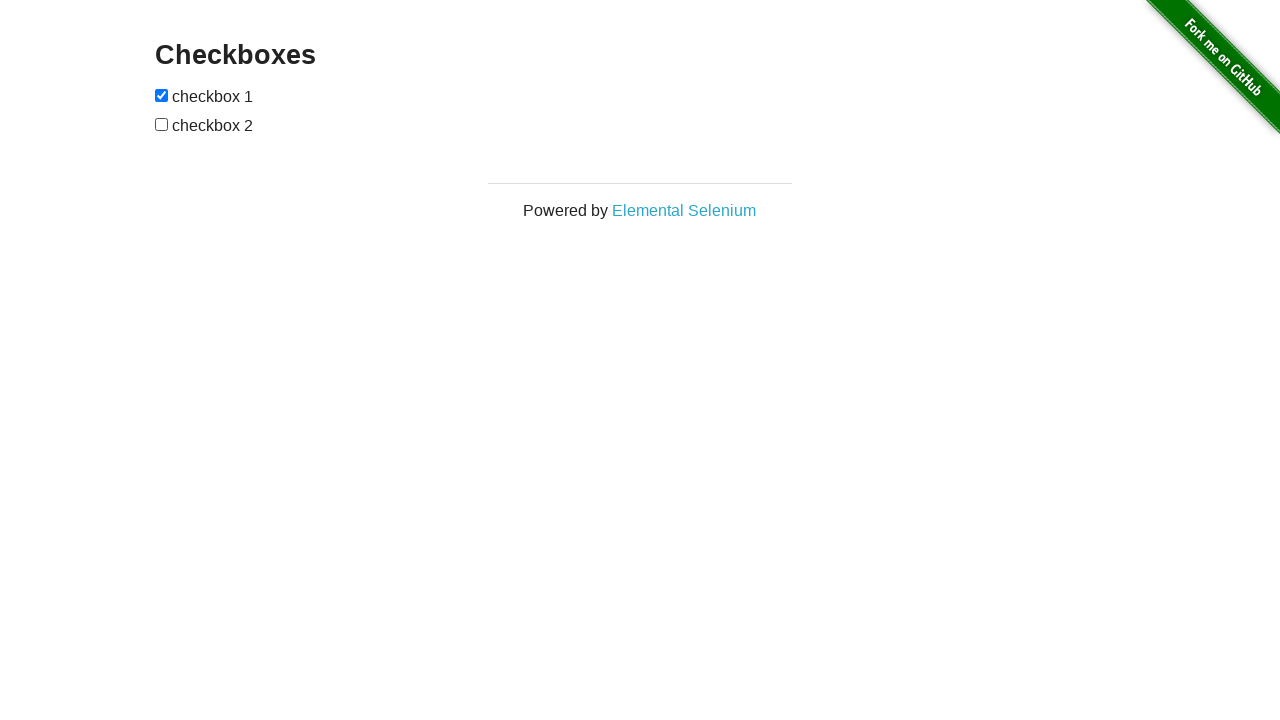

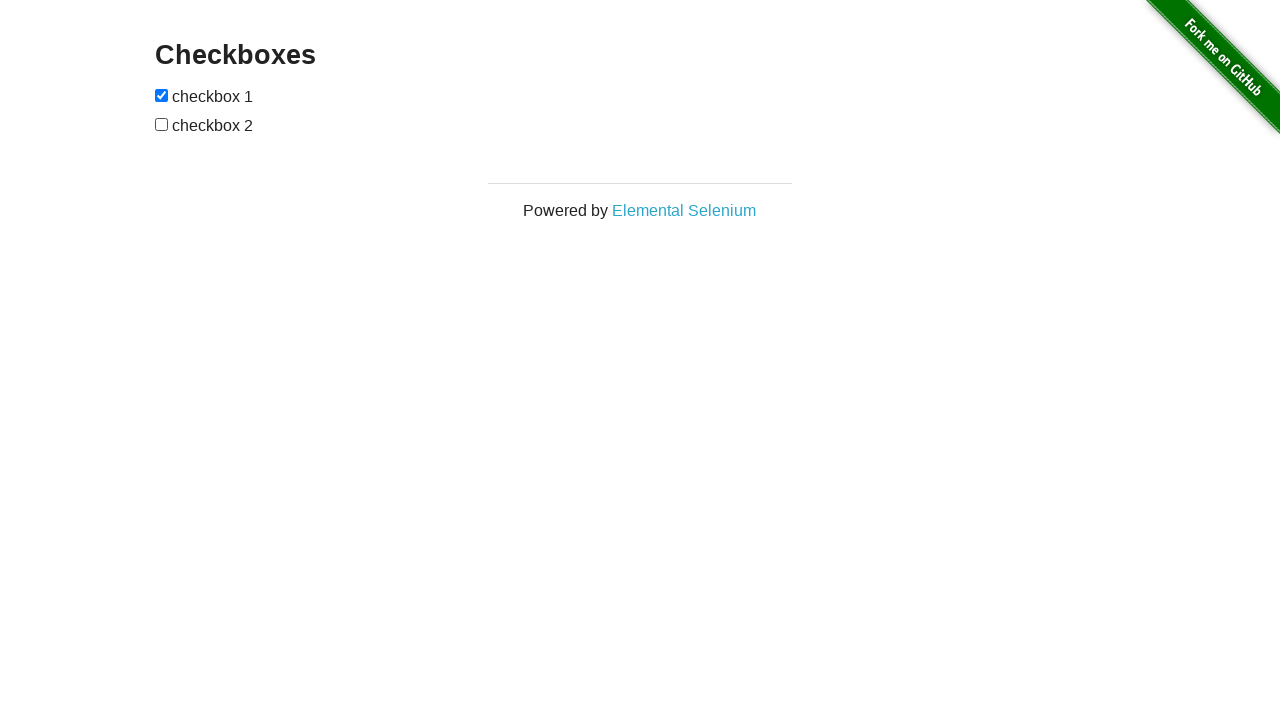